Clicks first element in dark colors panel and verifies the first selection element gets the same color

Starting URL: https://4knort.github.io/colorizr

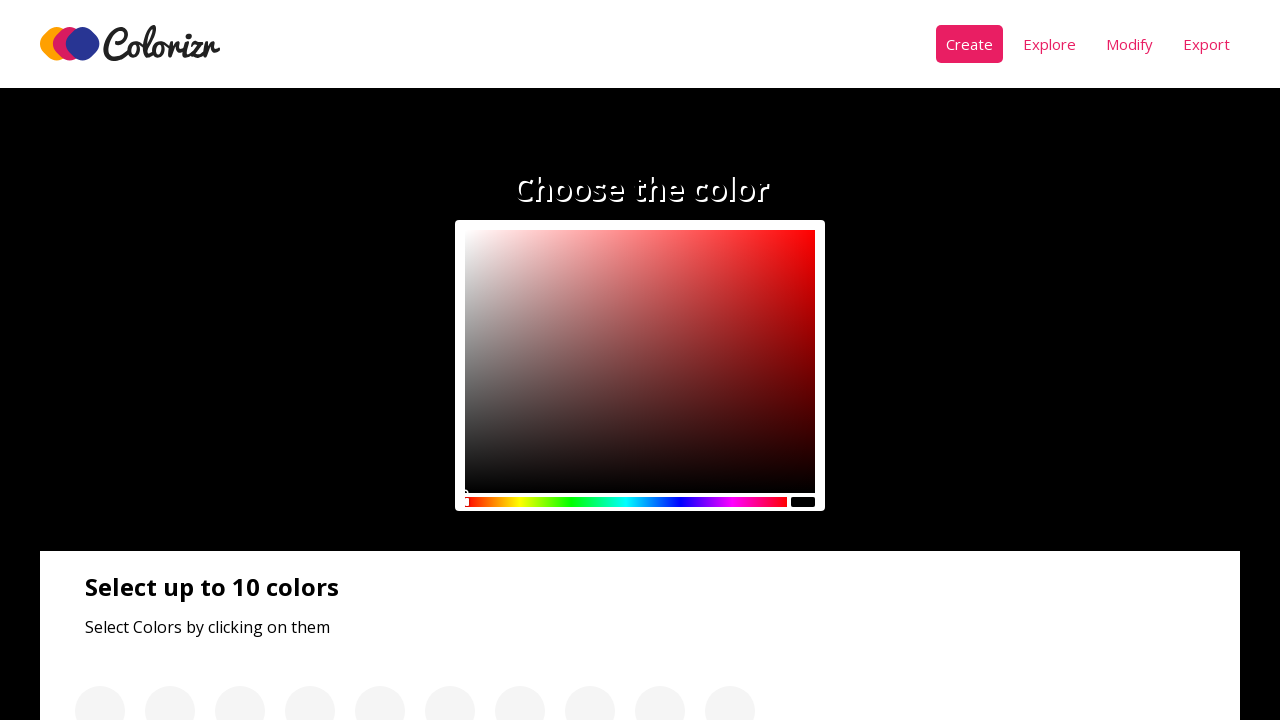

Clicked first element in dark colors panel at (132, 360) on div:nth-child(3) > .panel__colors > div >> nth=0
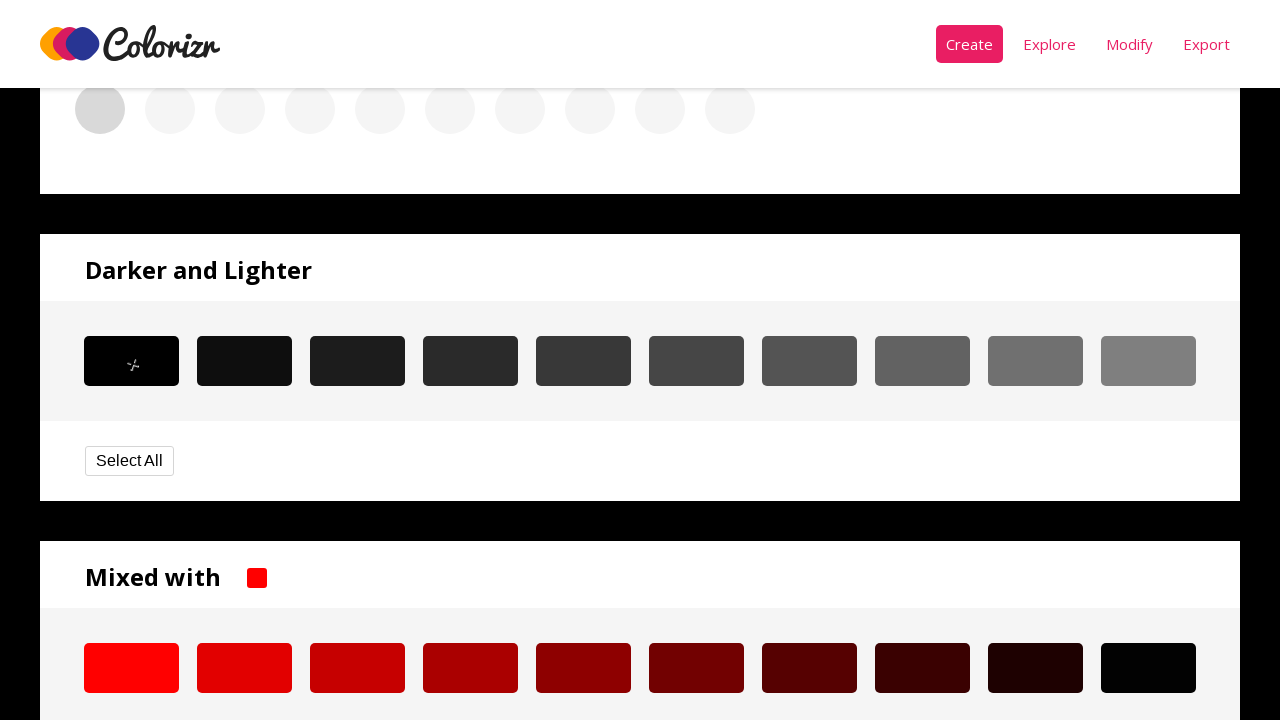

Waited 1000ms for color selection to process
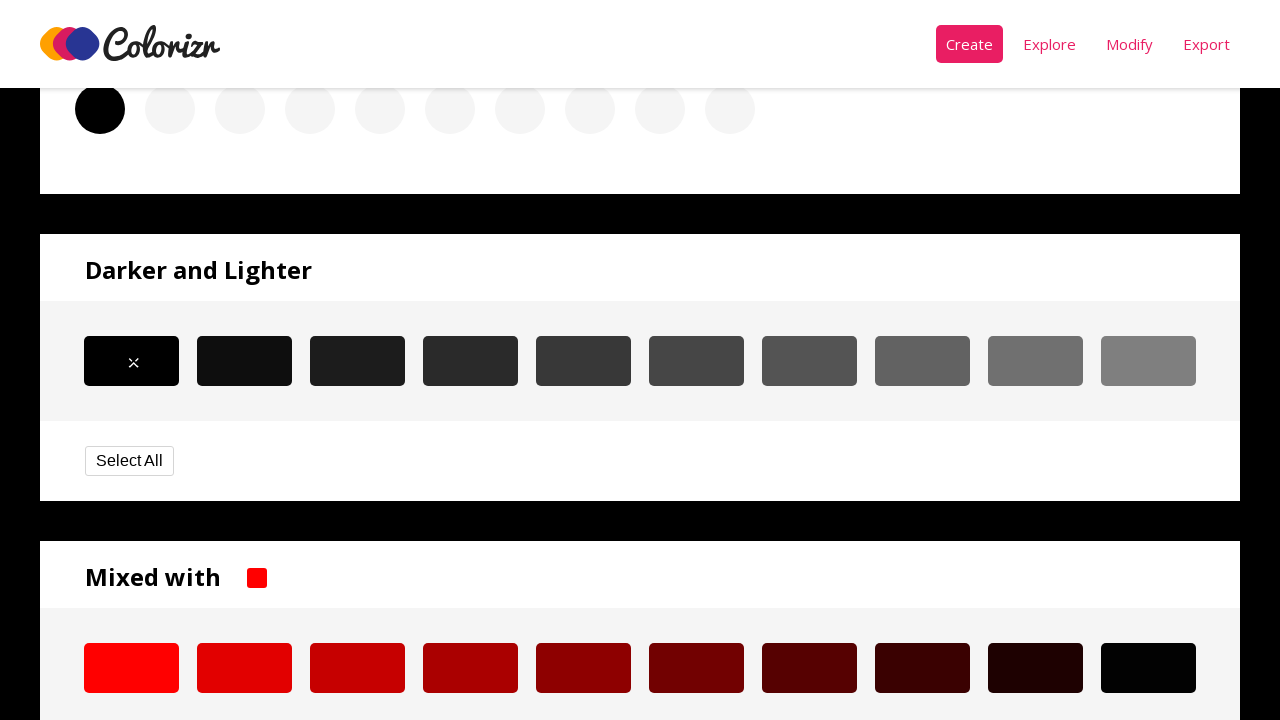

Located first selection element
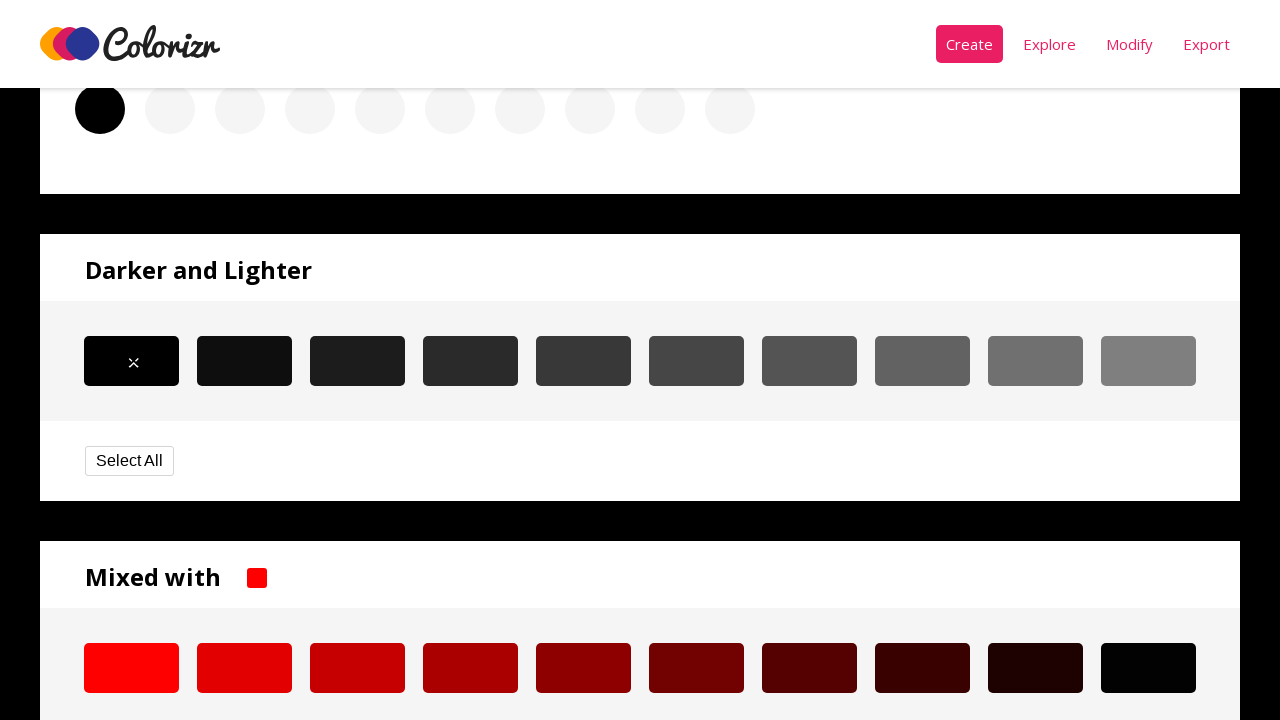

Located first dark color element
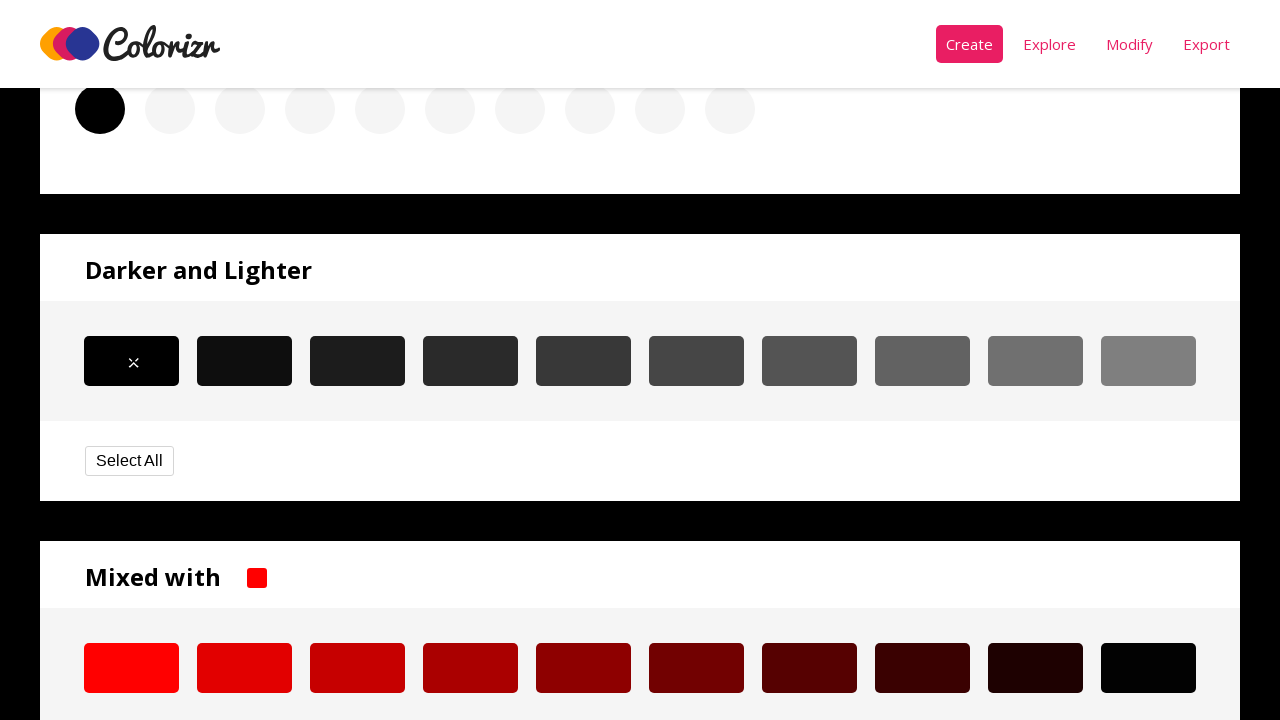

Retrieved background color of selection element
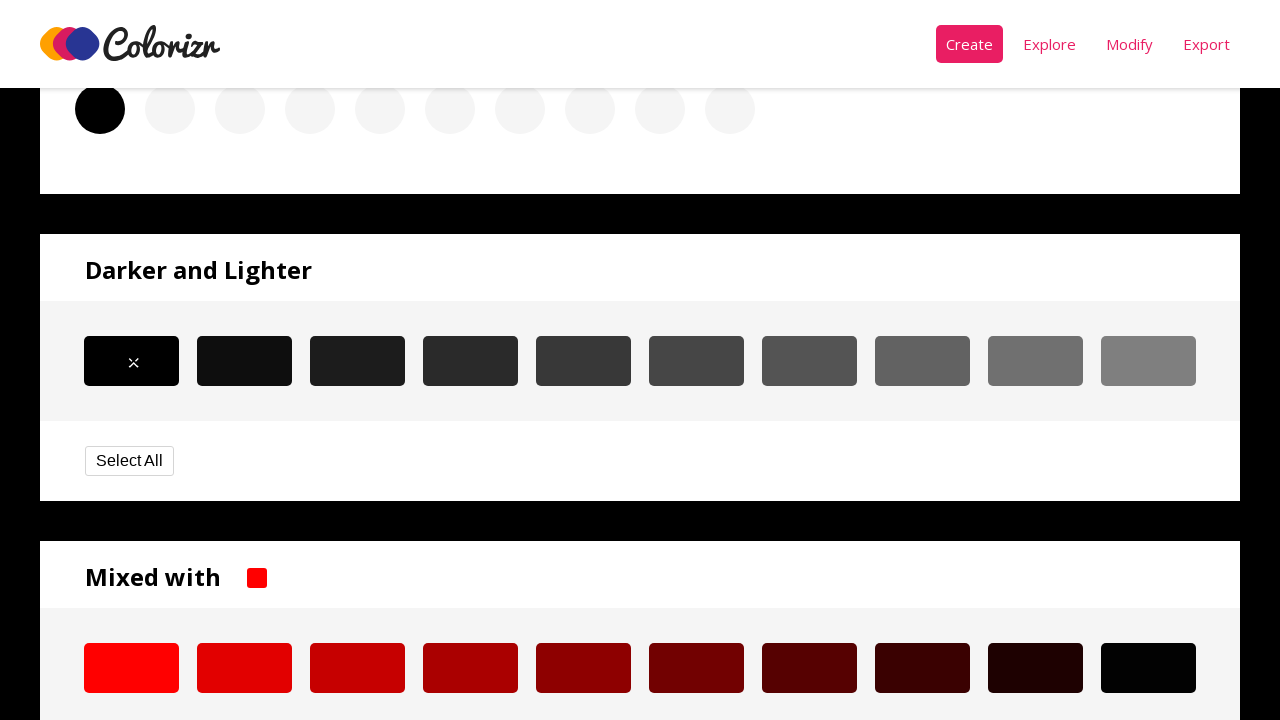

Retrieved background color of dark color element
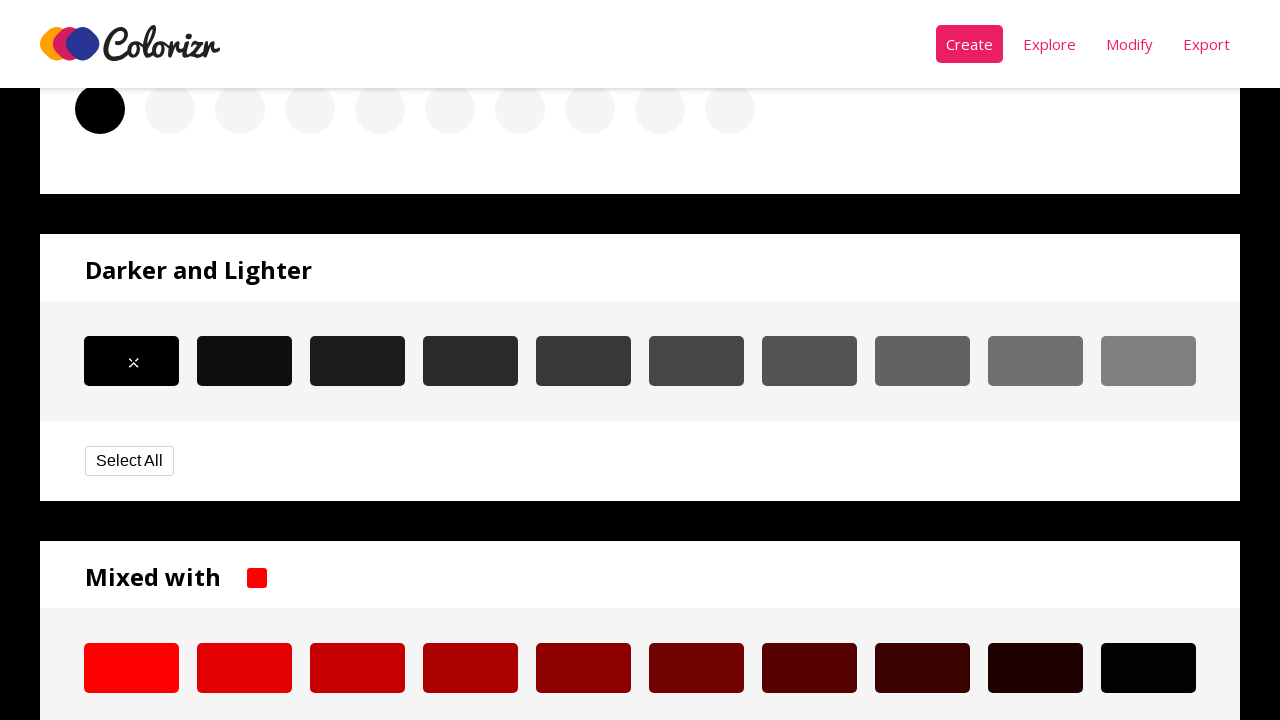

Verified selection element color matches dark color element
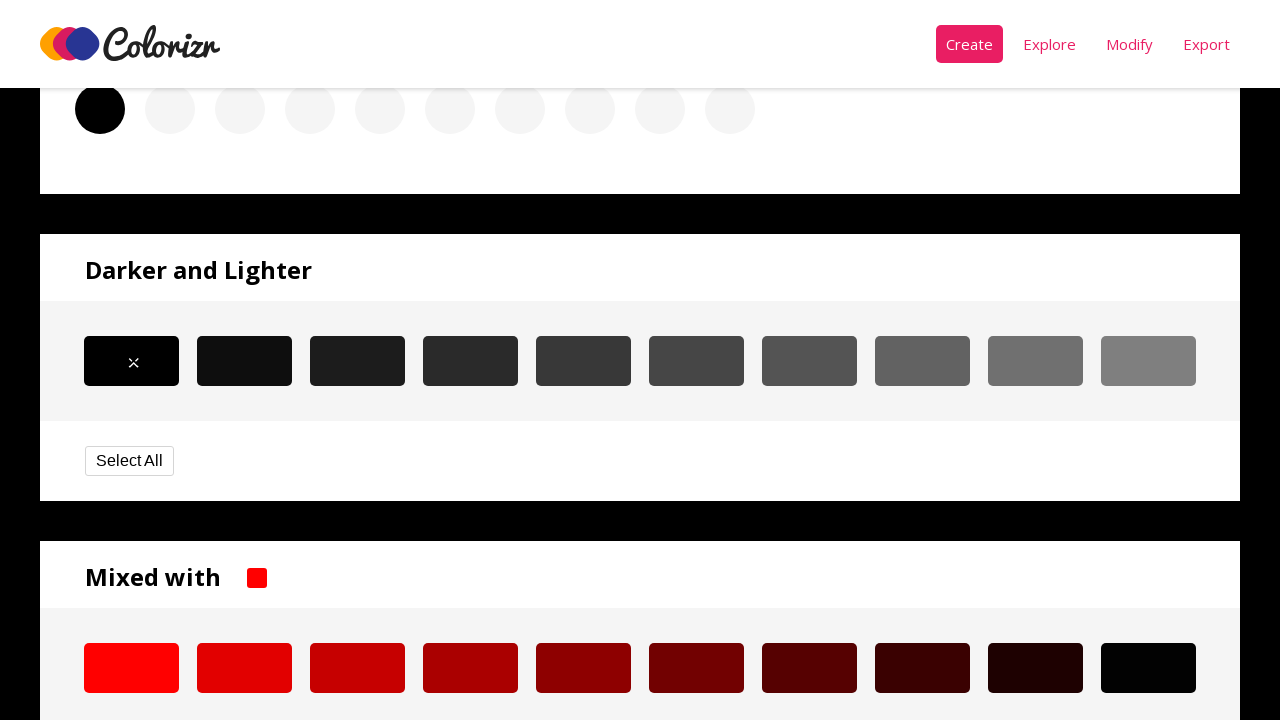

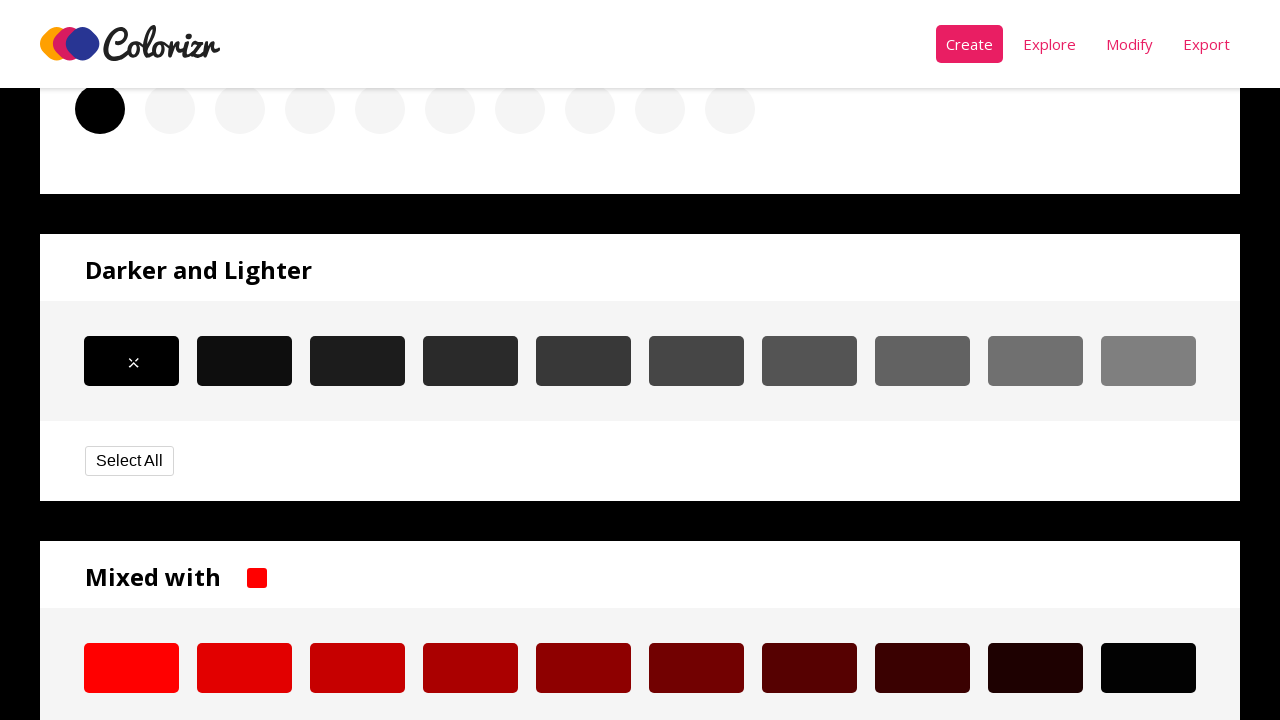